Tests multi-select functionality using Ctrl/Cmd key to select non-consecutive items

Starting URL: https://automationfc.github.io/jquery-selectable/

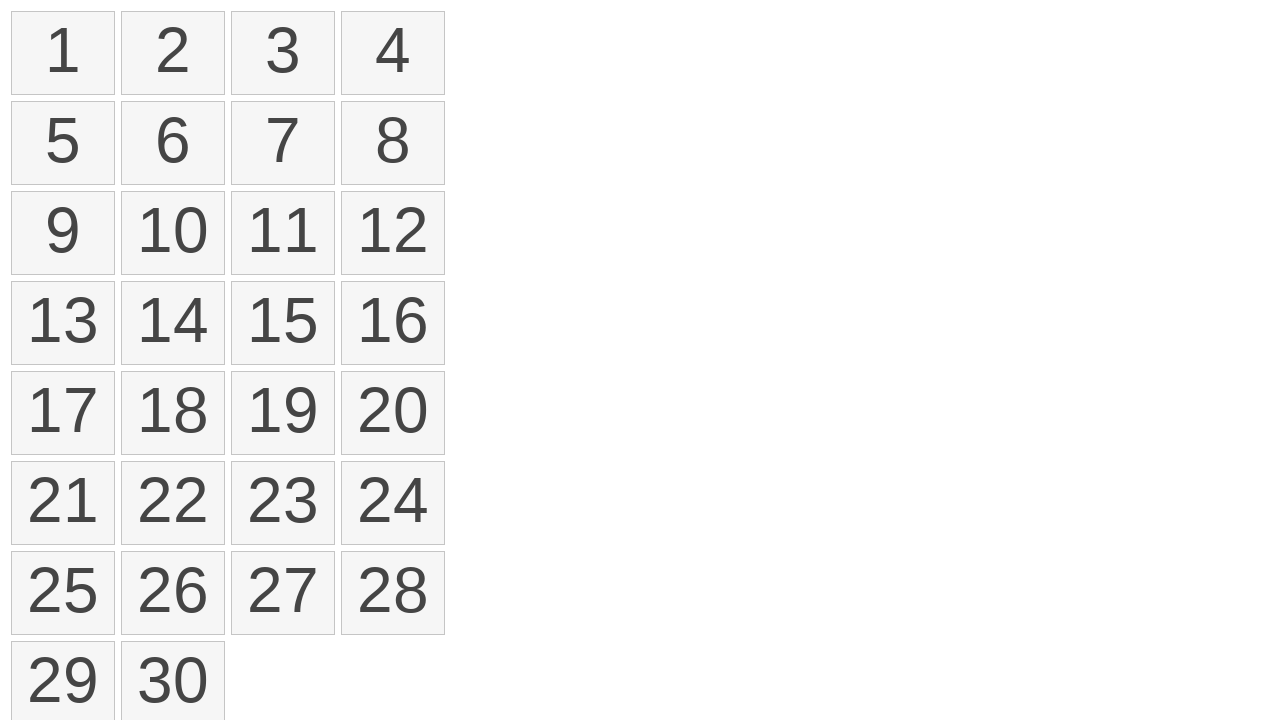

Located selectable list items
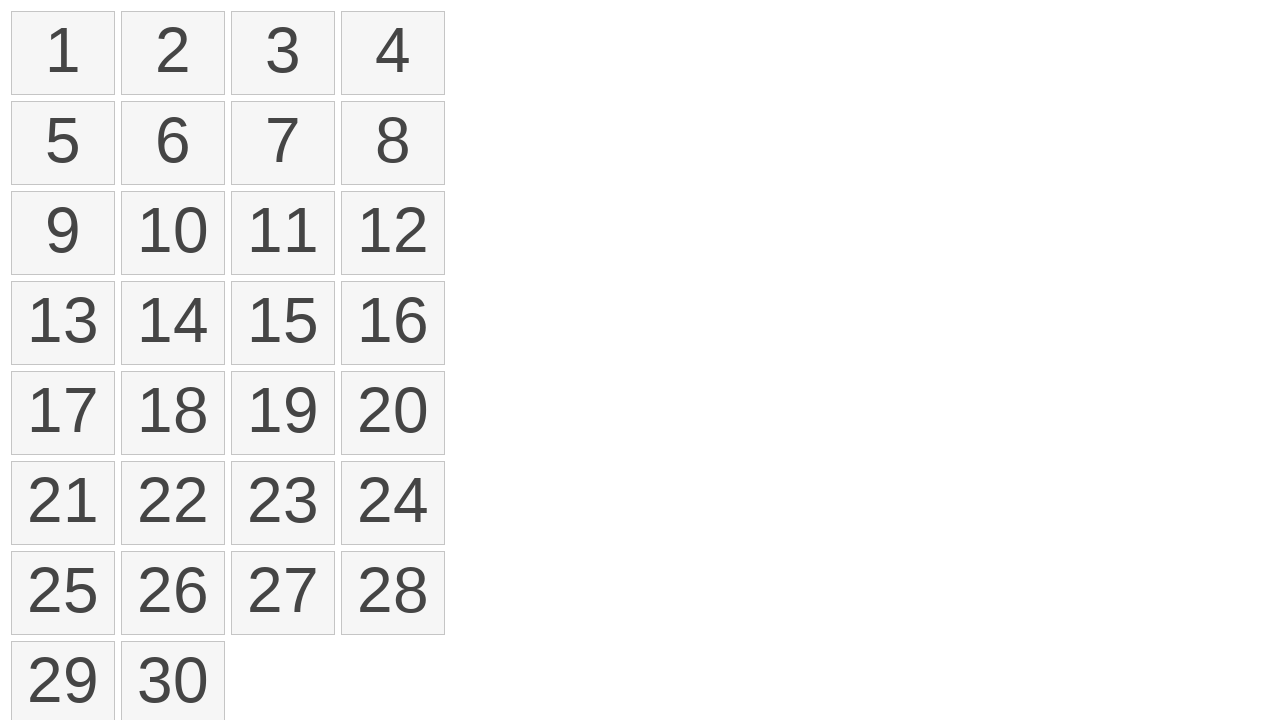

Determined modifier key based on platform
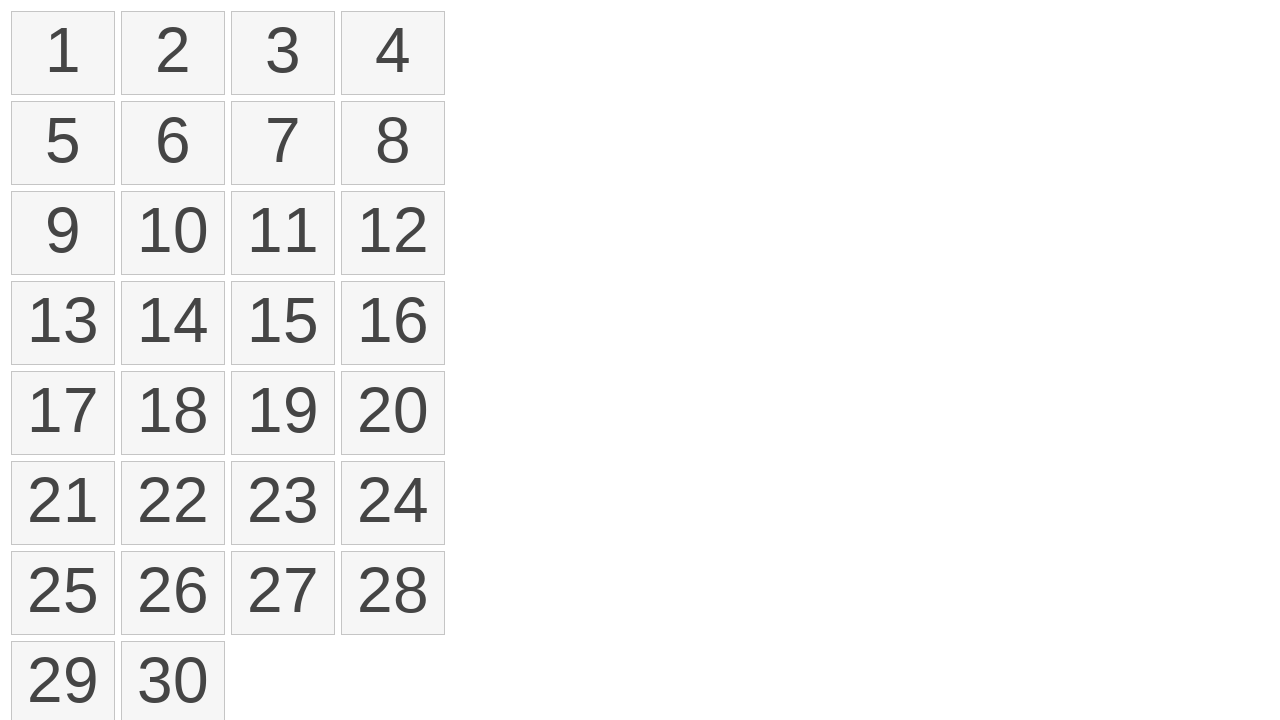

Pressed down modifier key (Ctrl/Cmd)
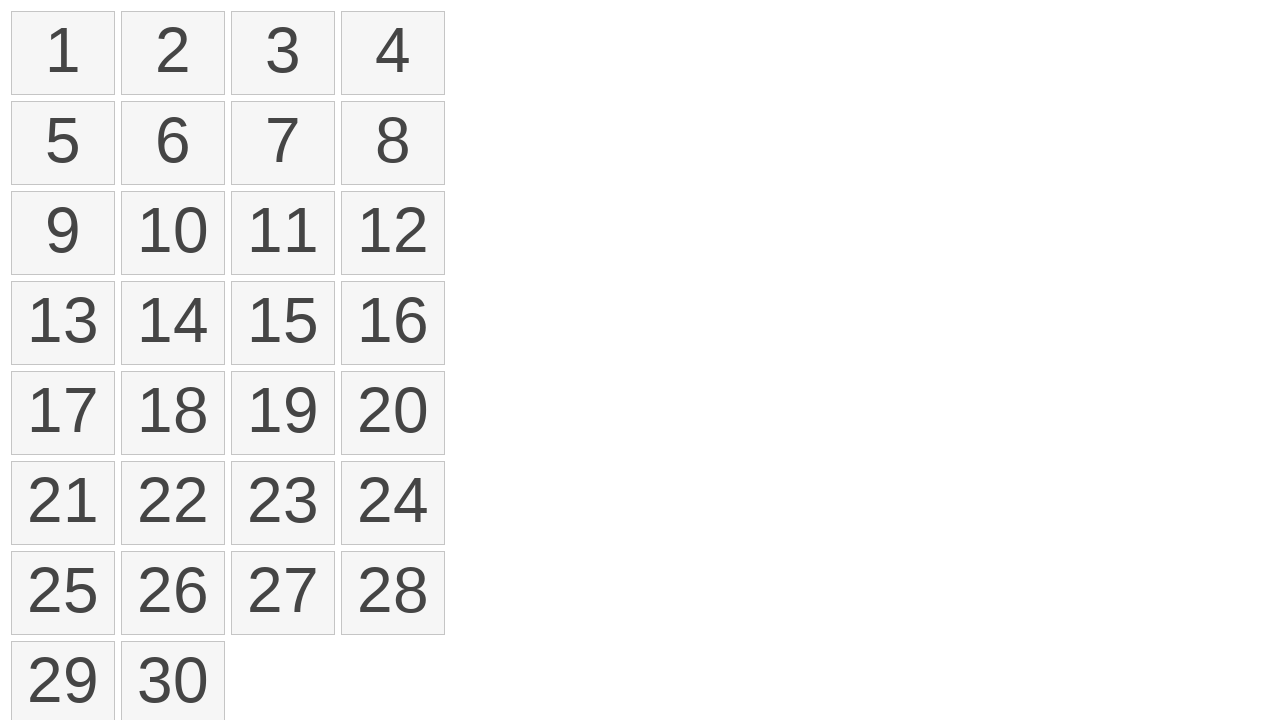

Clicked first item (index 0) while holding modifier key at (63, 53) on ol#selectable>li >> nth=0
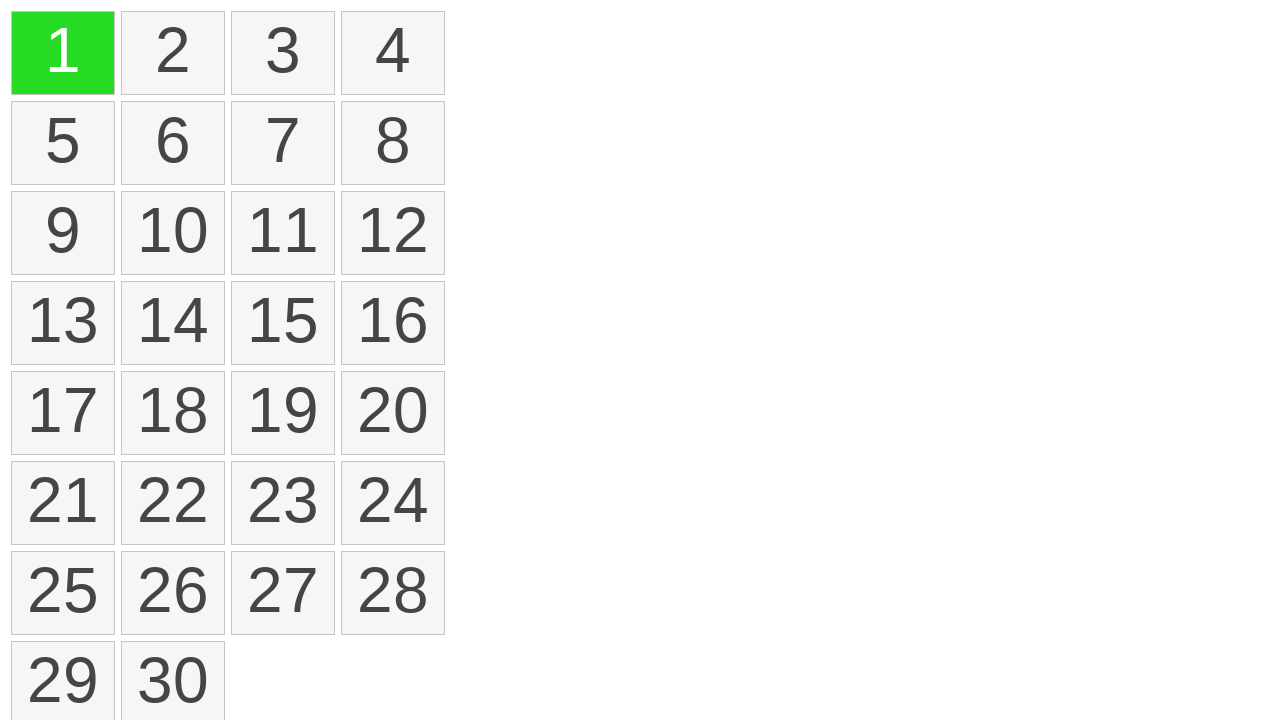

Clicked fourth item (index 3) while holding modifier key at (393, 53) on ol#selectable>li >> nth=3
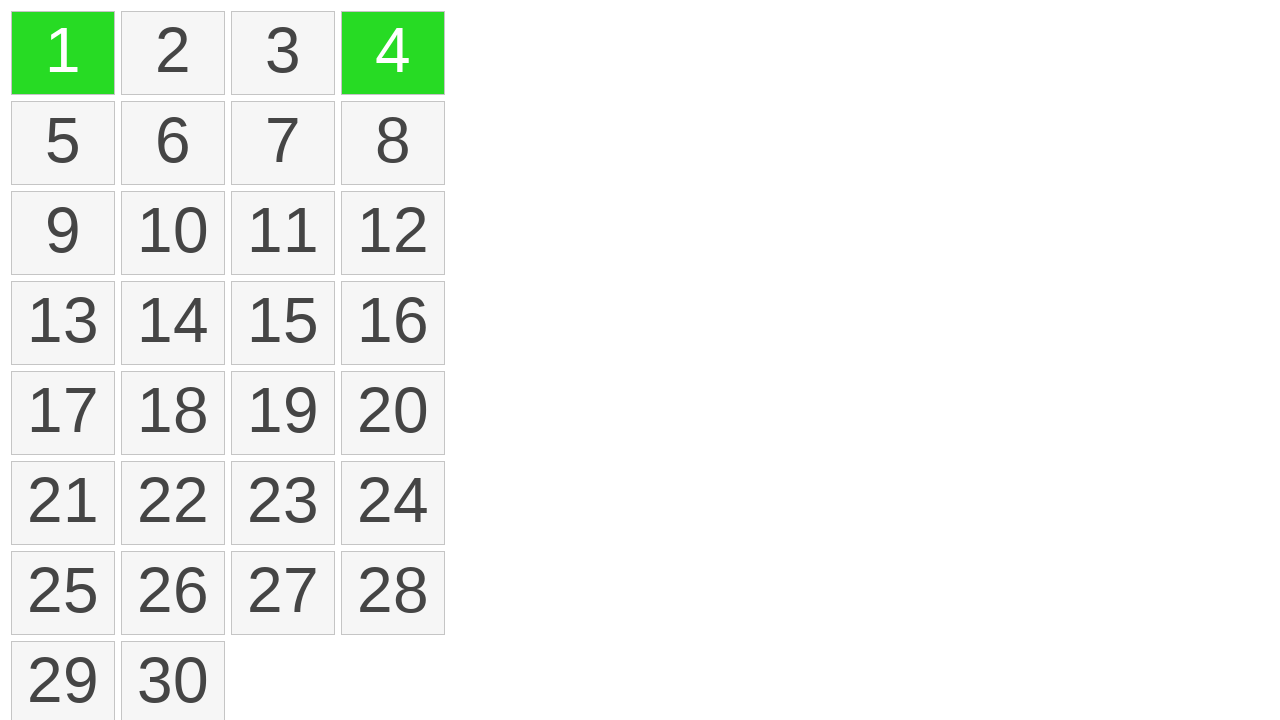

Clicked sixth item (index 5) while holding modifier key at (173, 143) on ol#selectable>li >> nth=5
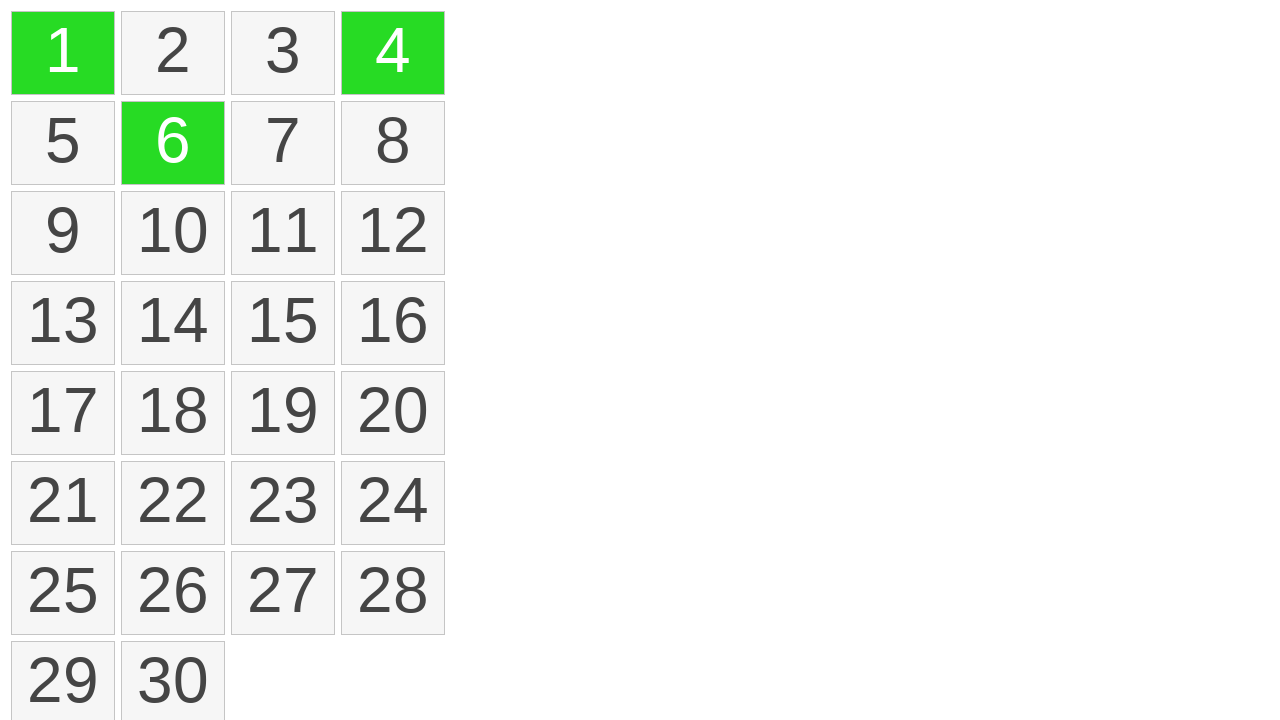

Clicked tenth item (index 9) while holding modifier key at (173, 233) on ol#selectable>li >> nth=9
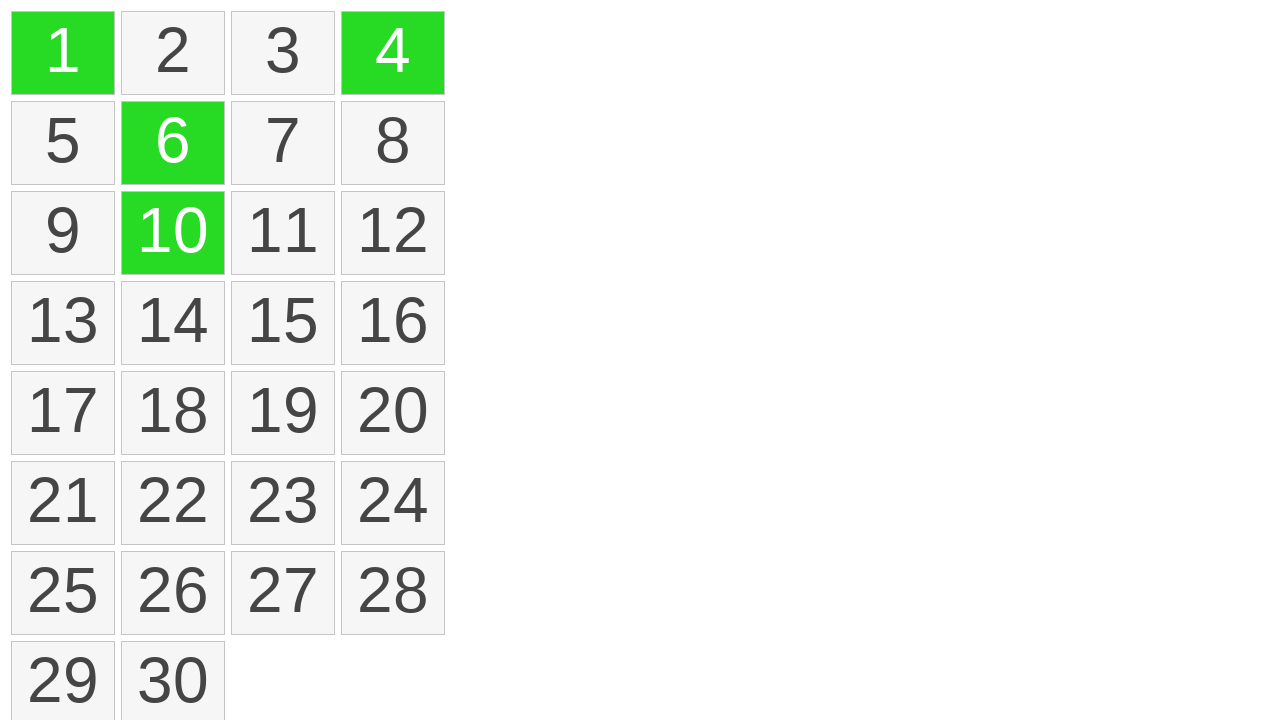

Released modifier key
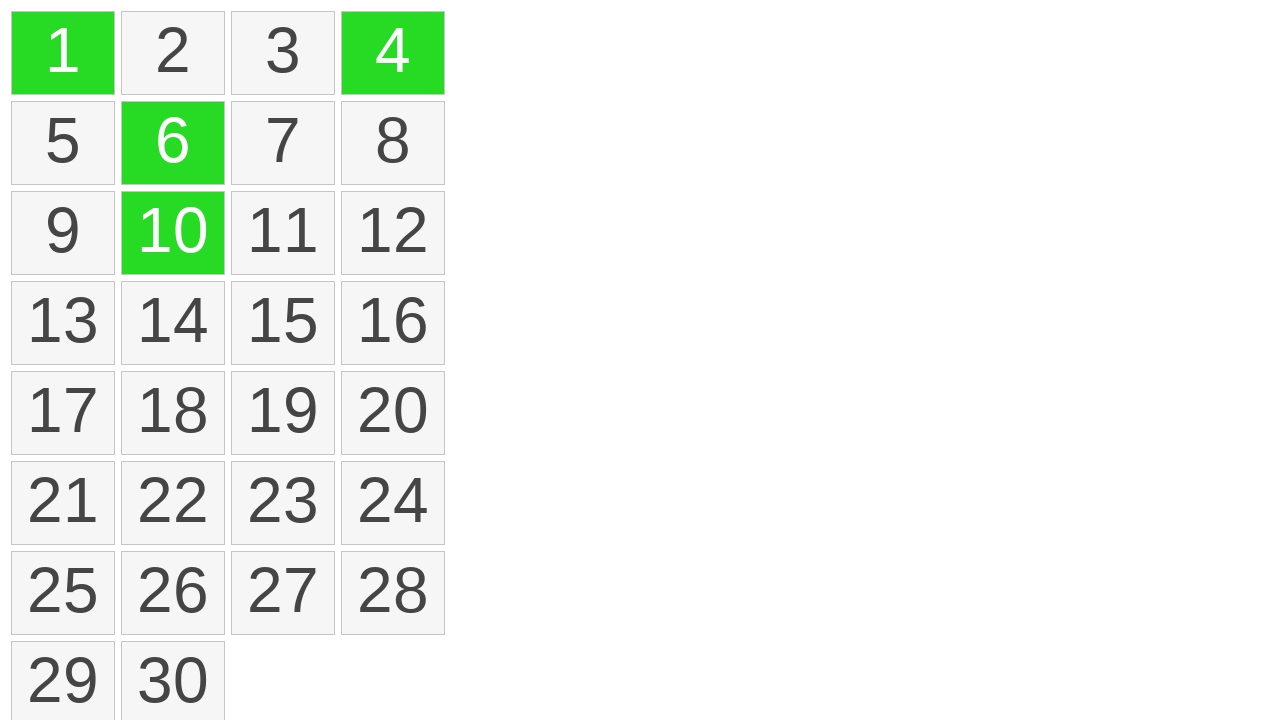

Verified that selected items are displayed with ui-selected class
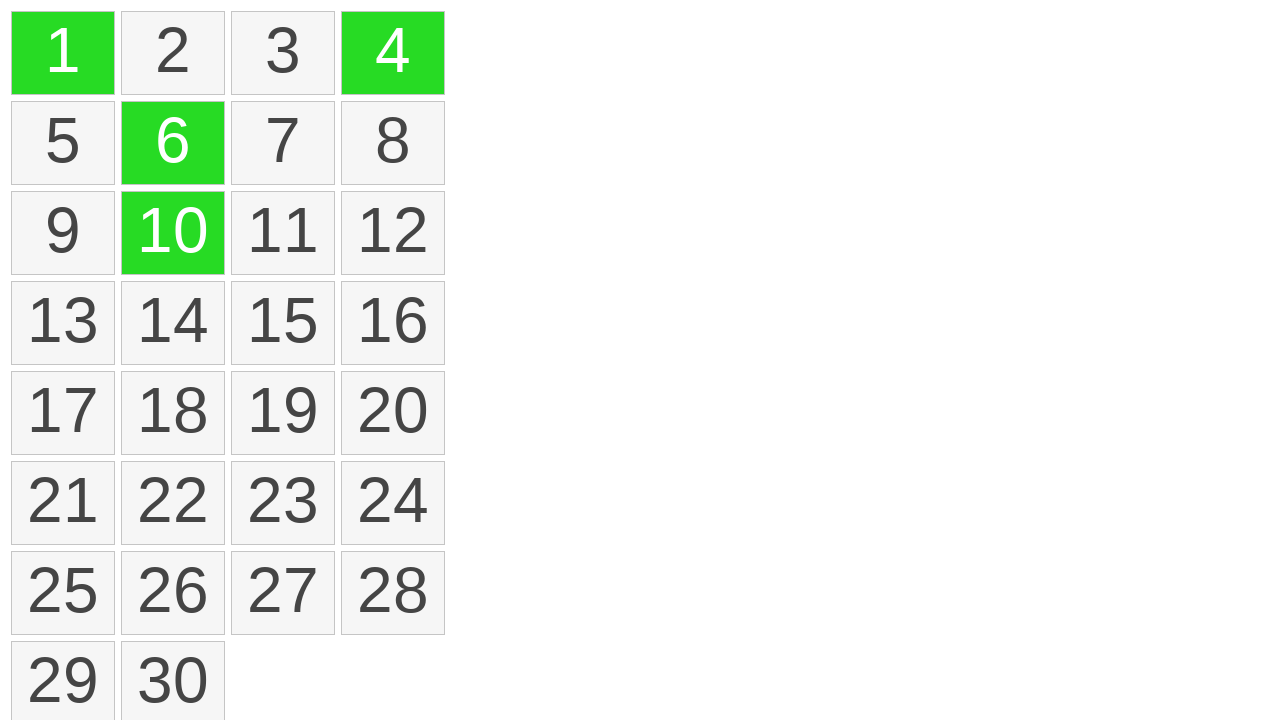

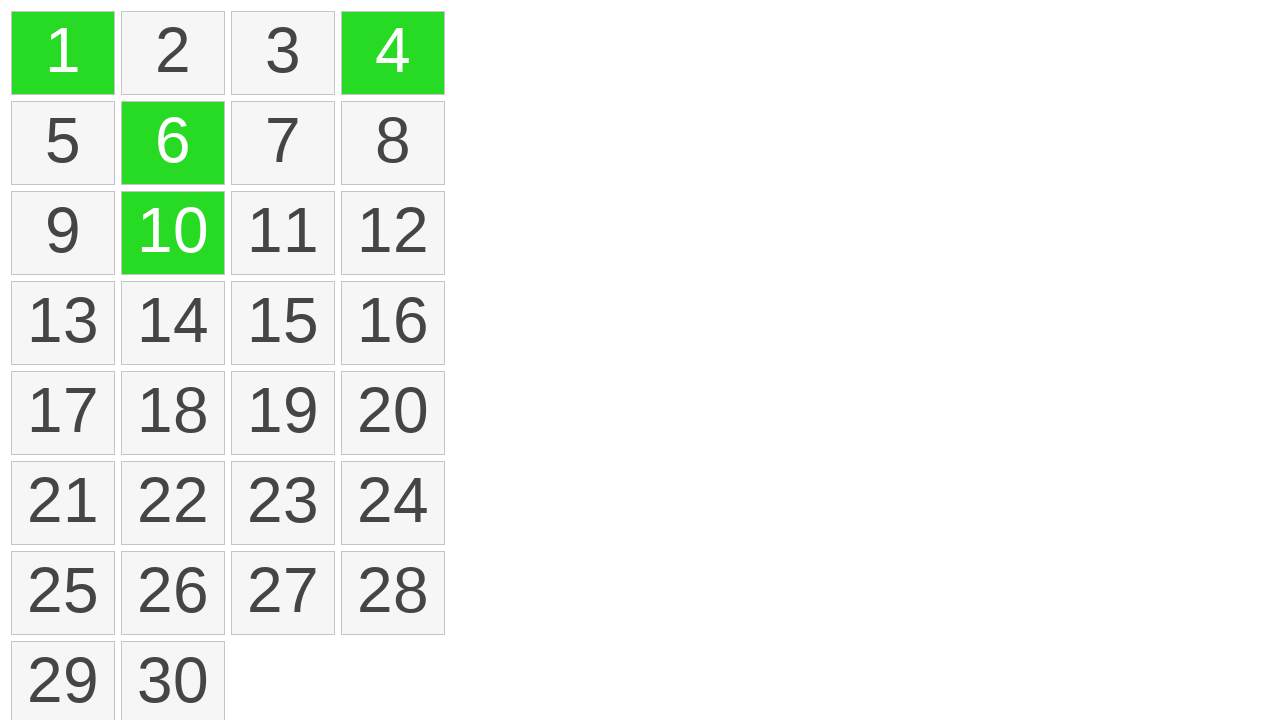